Tests dropdown and checkbox functionality on a flight booking form by updating passenger count, selecting senior citizen discount, and verifying round trip selection

Starting URL: https://rahulshettyacademy.com/dropdownsPractise/

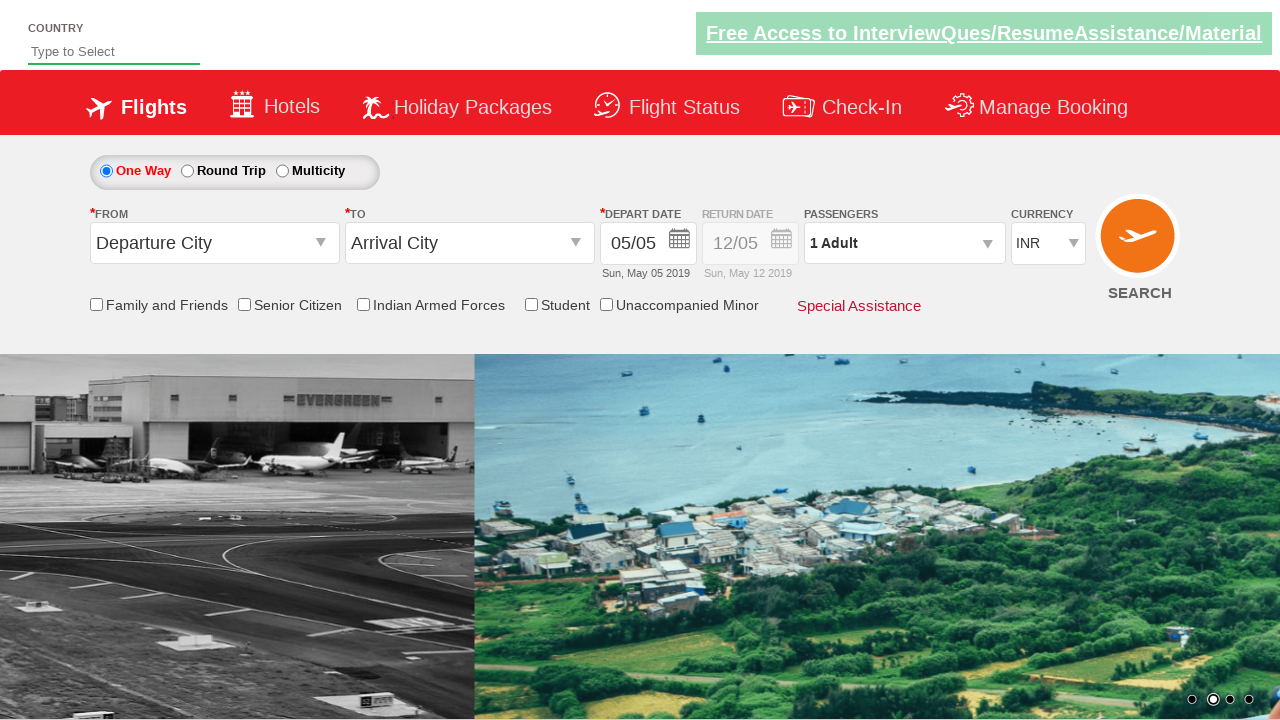

Clicked passenger info dropdown to open at (904, 243) on #divpaxinfo
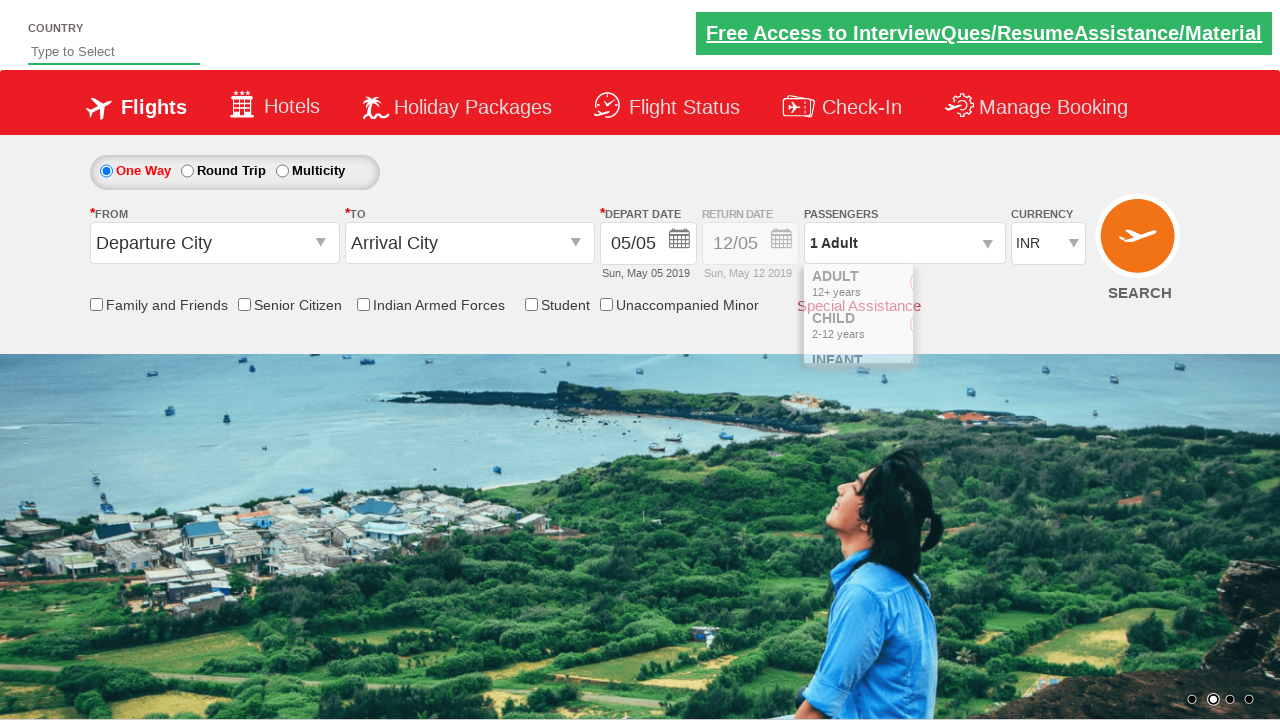

Waited for dropdown to open
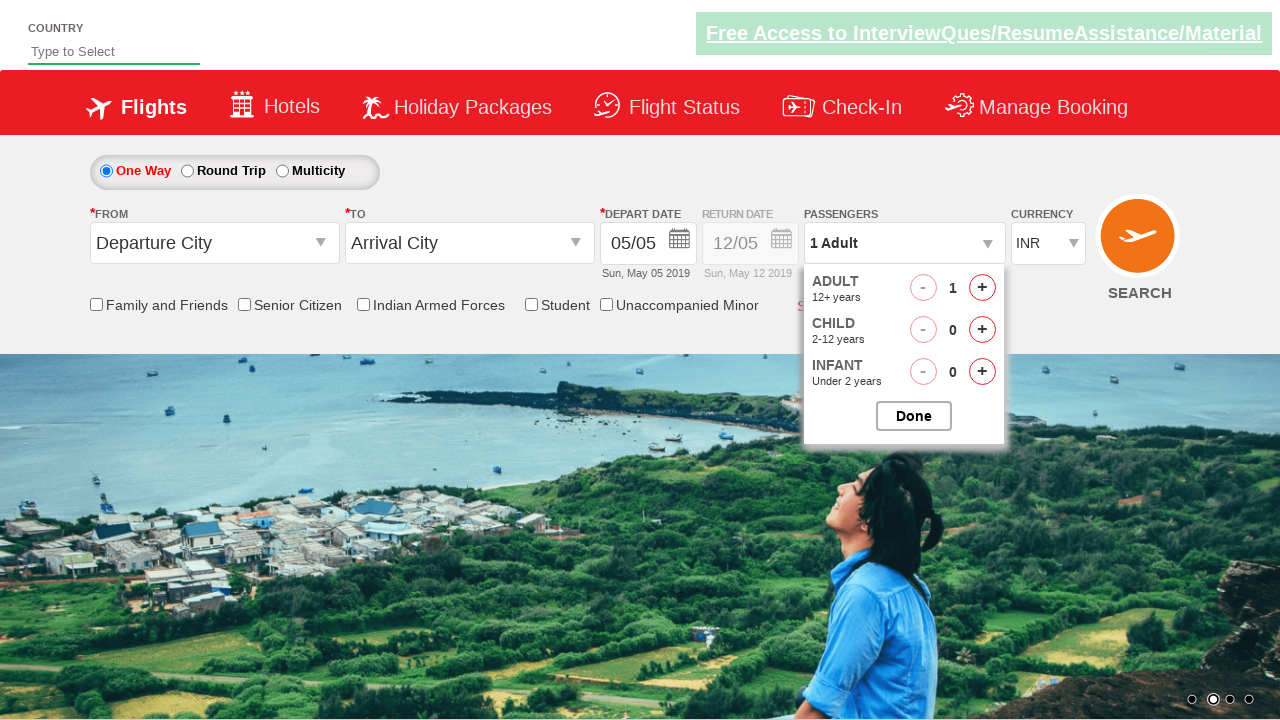

Incremented adult count (iteration 1/4) at (982, 288) on #hrefIncAdt
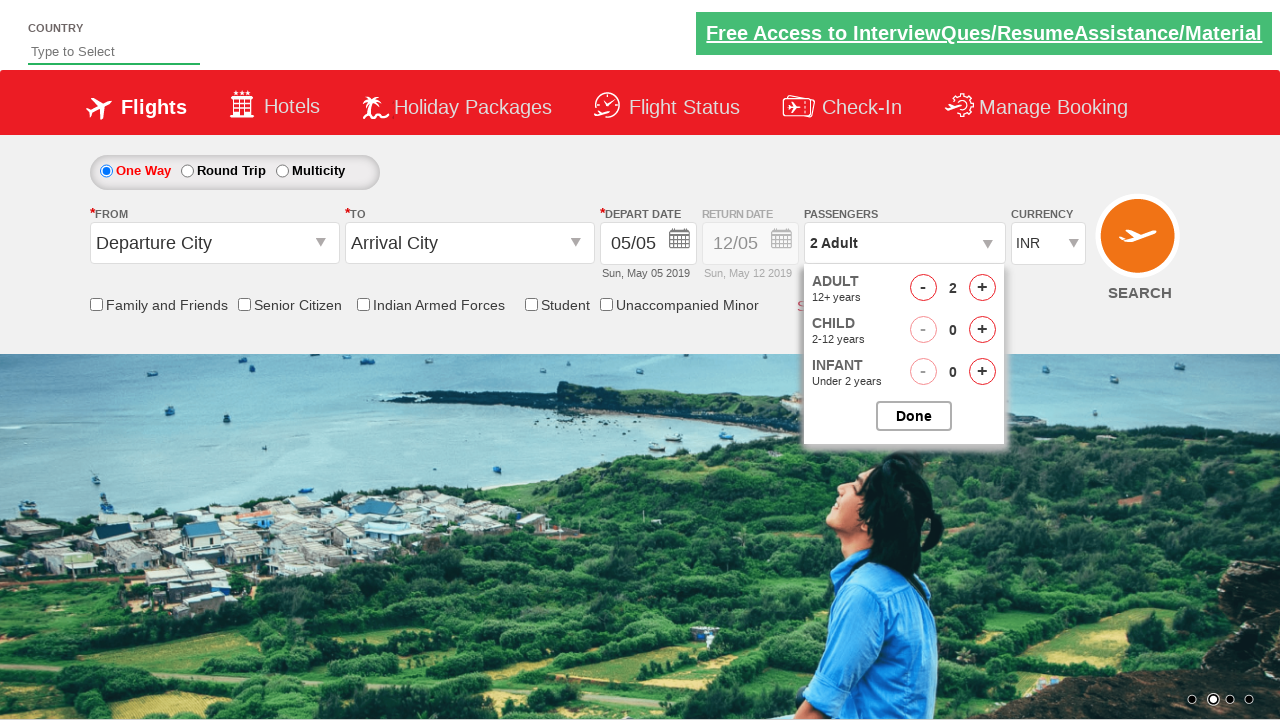

Incremented adult count (iteration 2/4) at (982, 288) on #hrefIncAdt
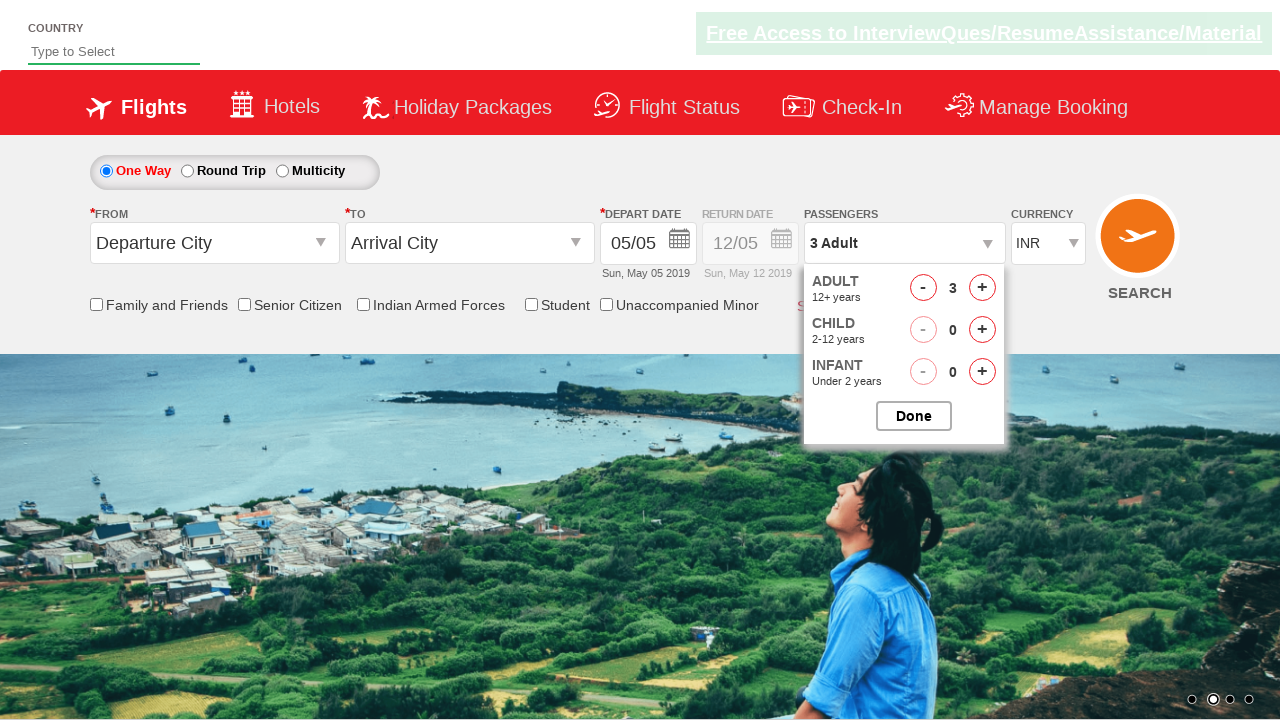

Incremented adult count (iteration 3/4) at (982, 288) on #hrefIncAdt
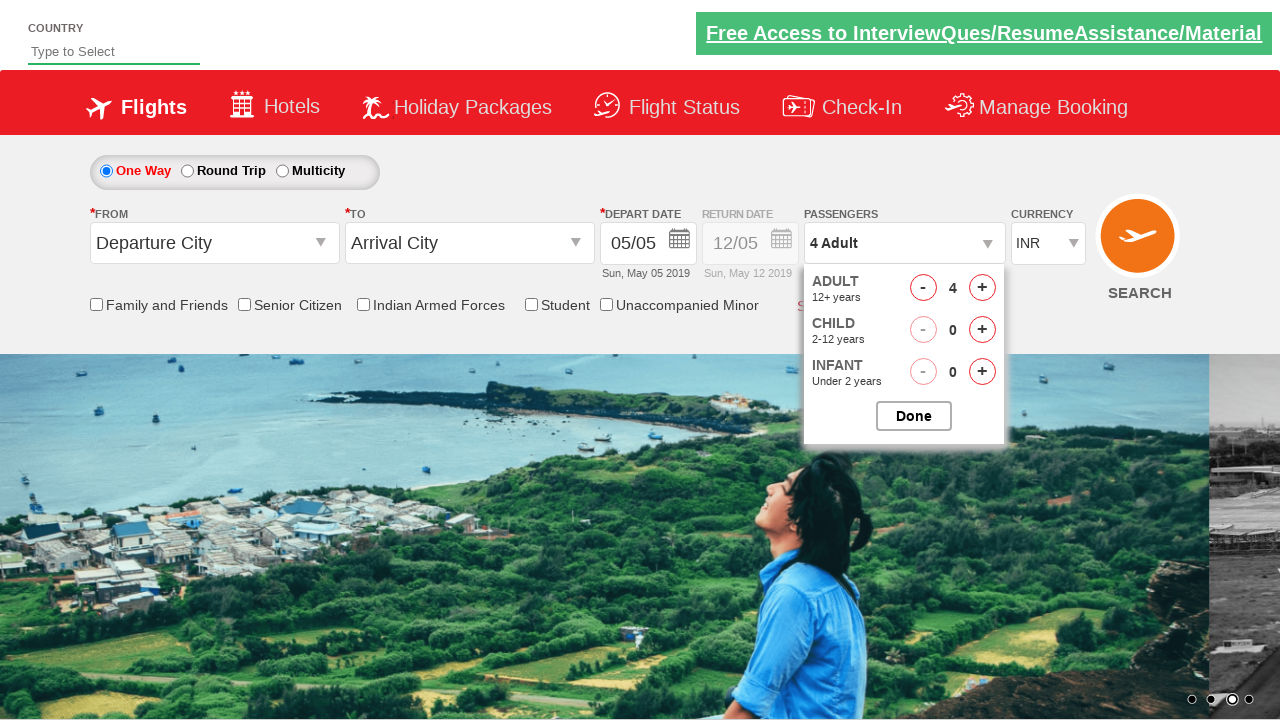

Incremented adult count (iteration 4/4) at (982, 288) on #hrefIncAdt
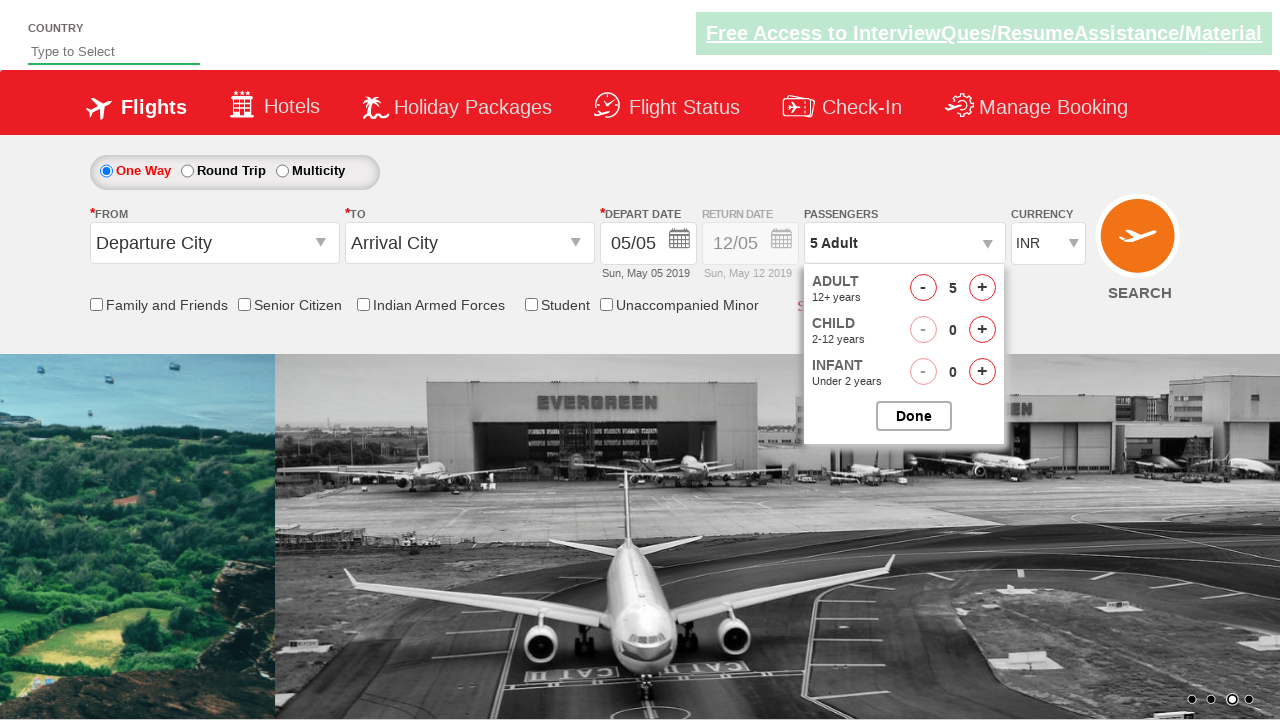

Closed passenger selection dialog at (914, 416) on #btnclosepaxoption
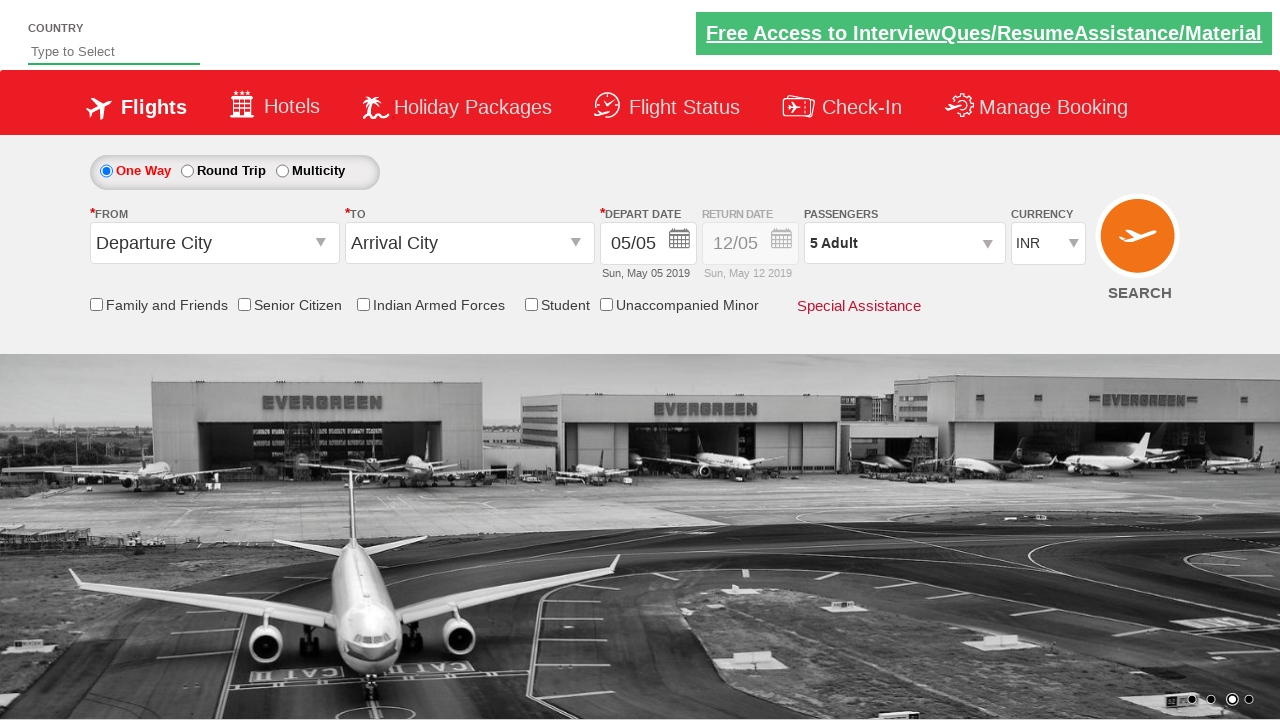

Verified passenger count displays '5 Adult'
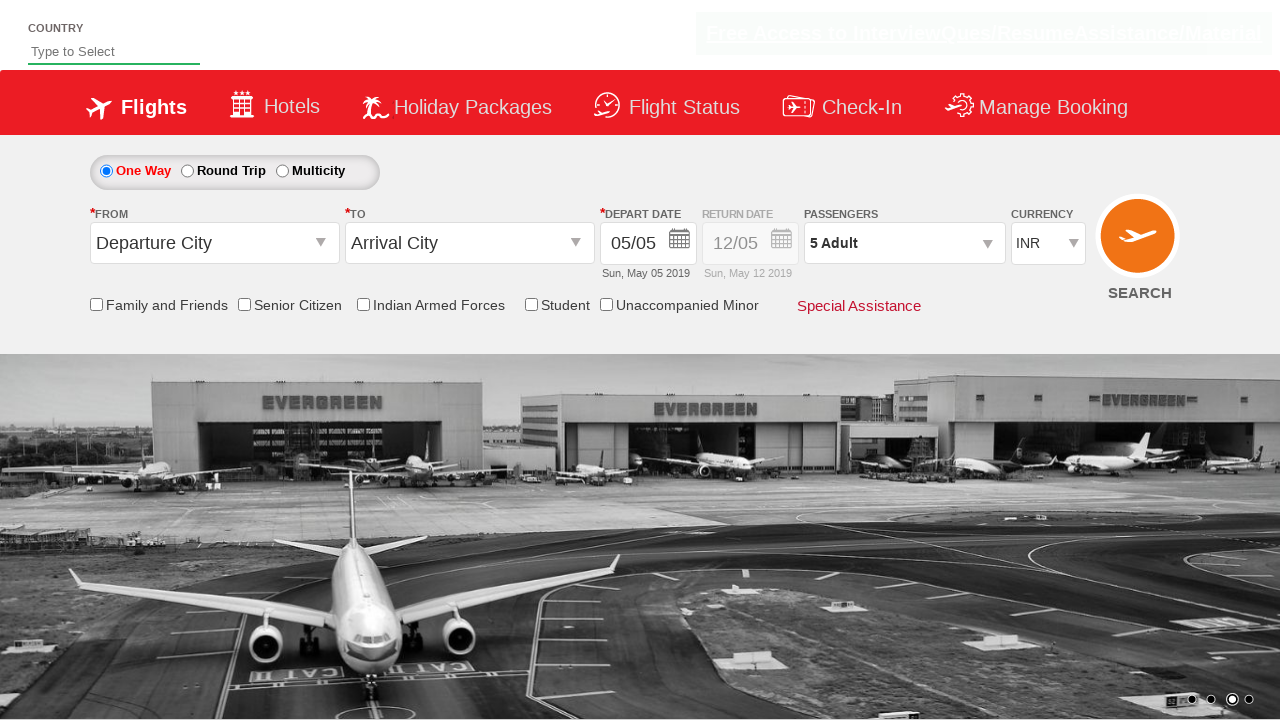

Verified senior citizen discount checkbox is initially unchecked
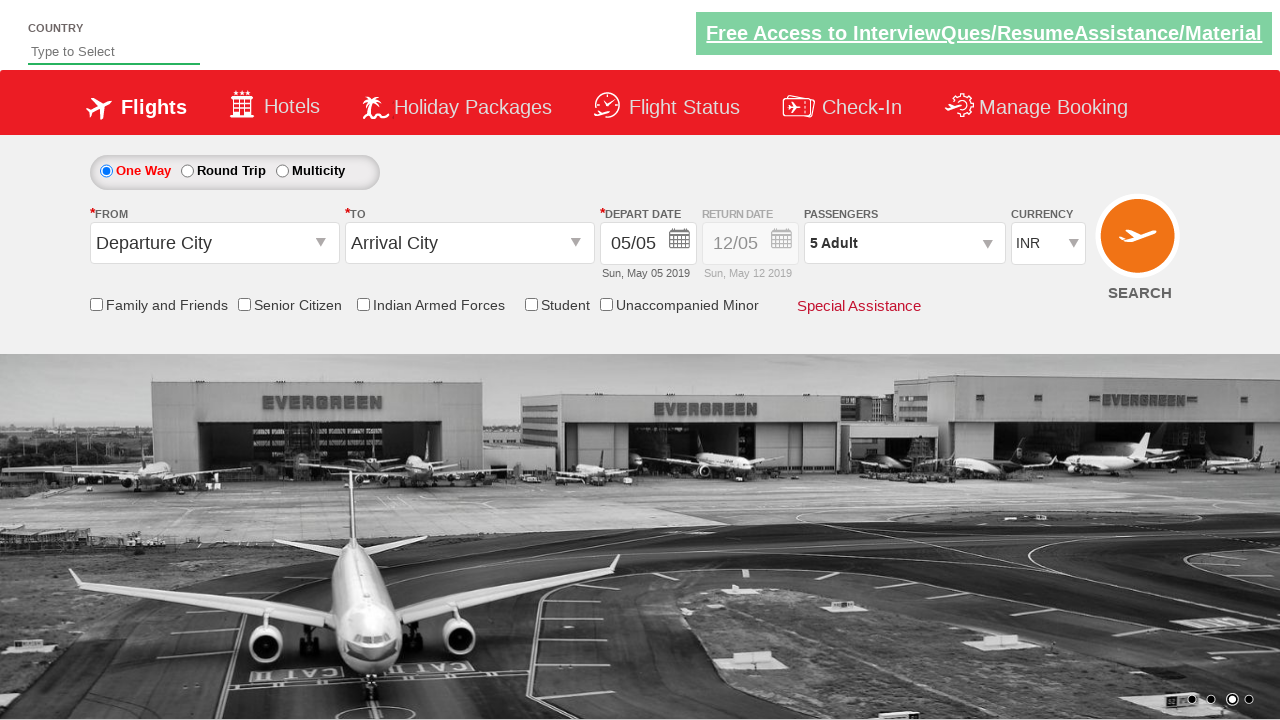

Clicked senior citizen discount checkbox at (244, 304) on input[id*='SeniorCitizenDiscount']
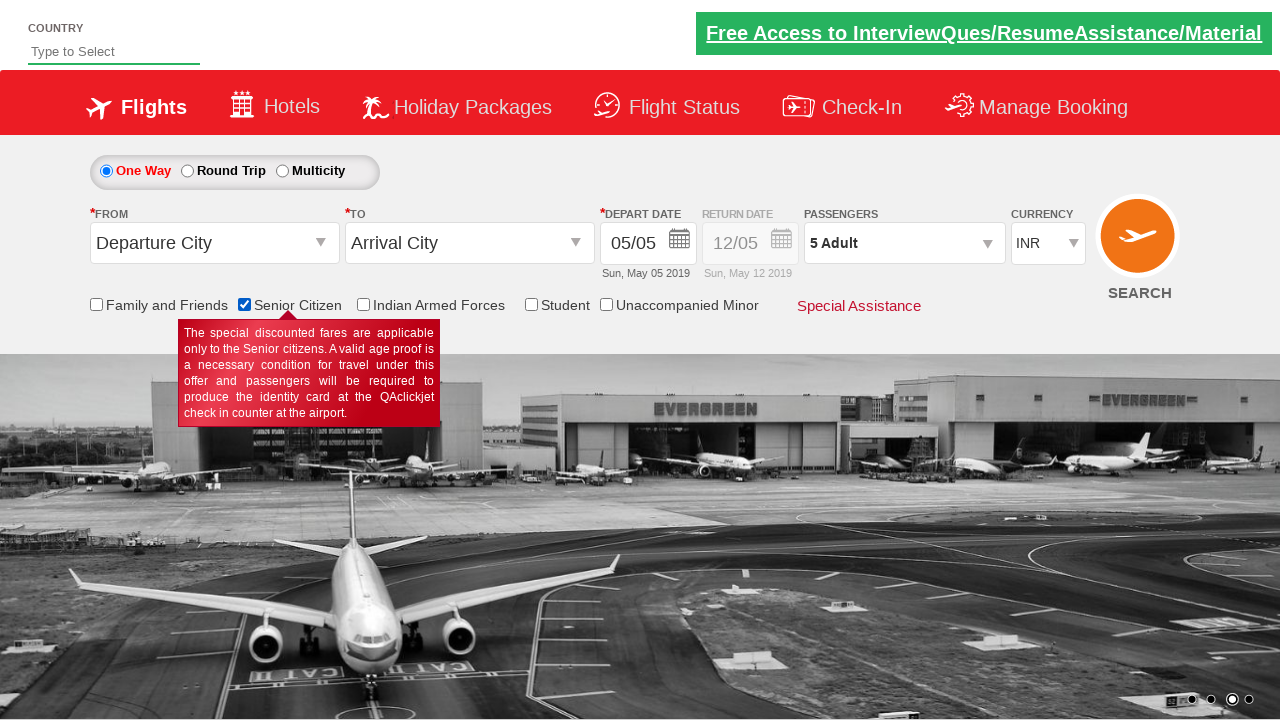

Verified senior citizen discount checkbox is now checked
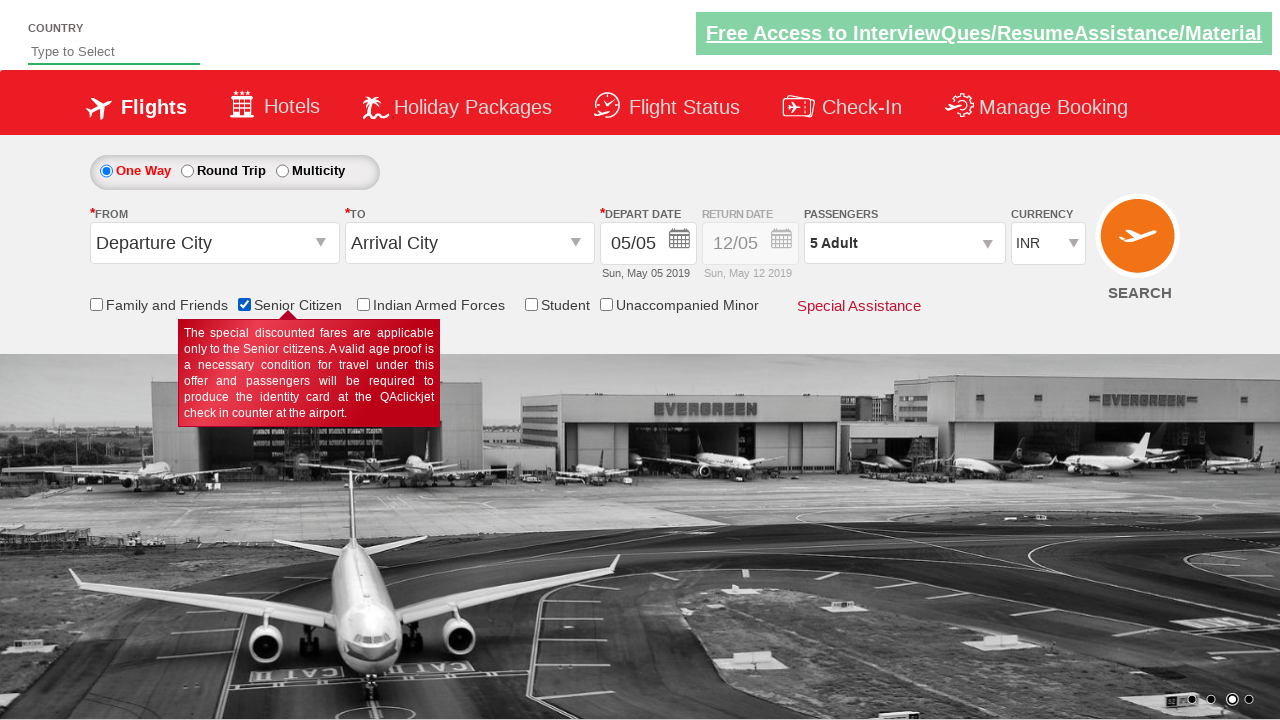

Retrieved checkbox count: 6
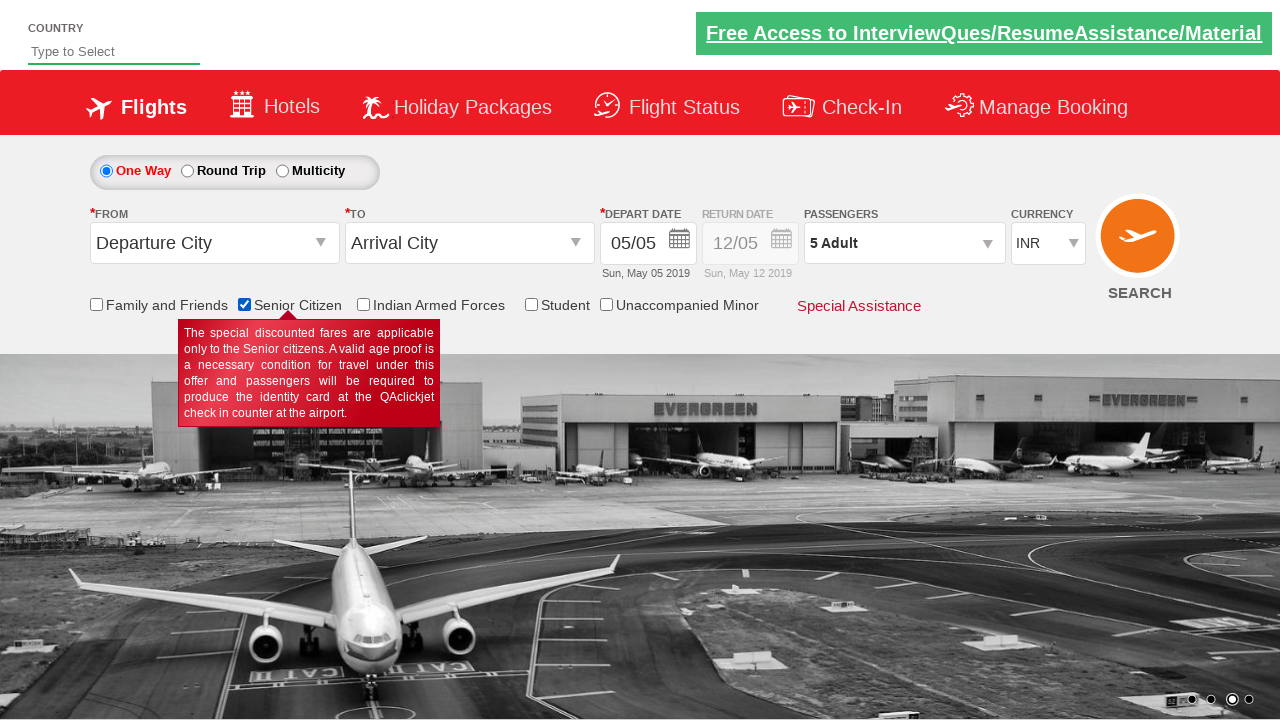

Selected round trip radio button at (187, 171) on #ctl00_mainContent_rbtnl_Trip_1
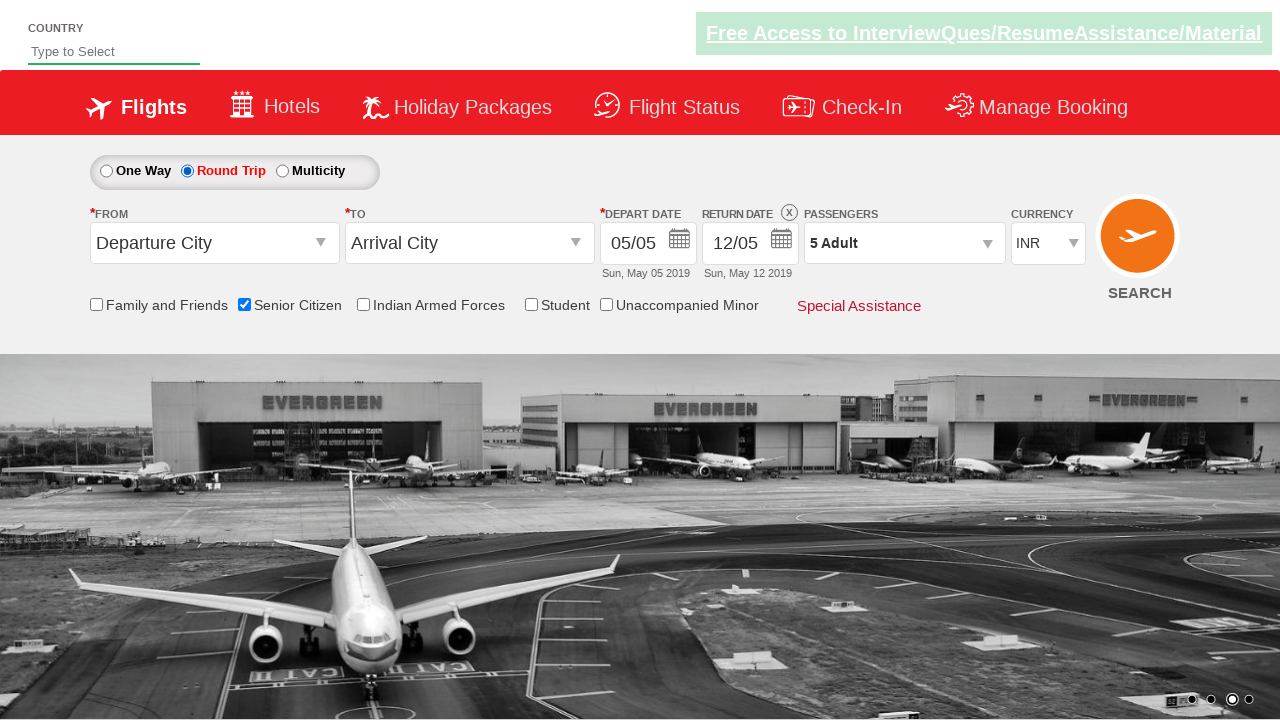

Verified round trip selection through style attribute
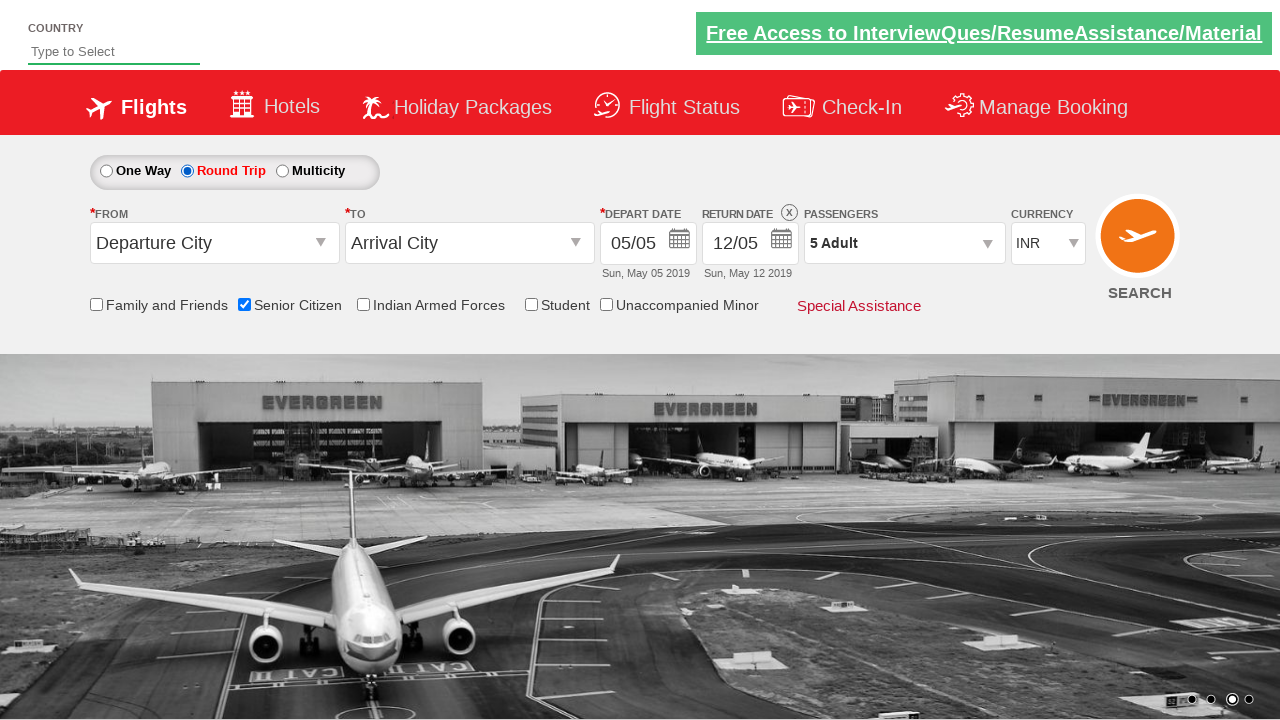

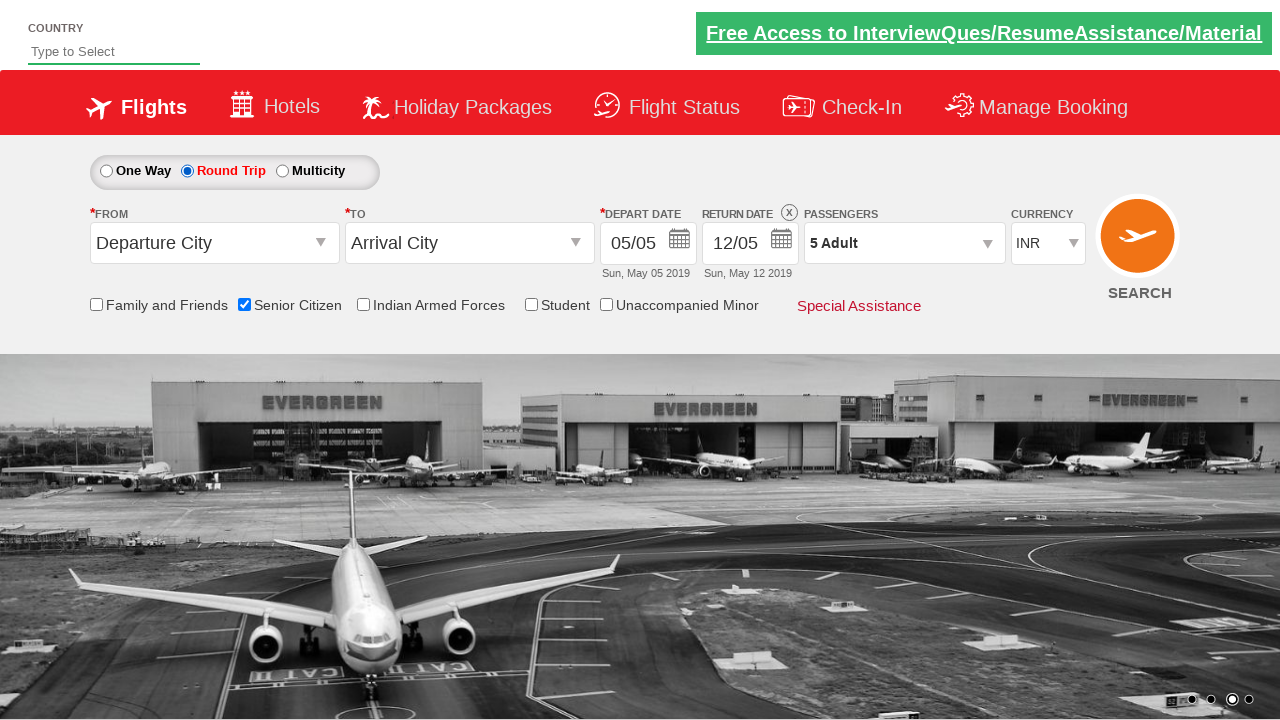